Tests right-click context menu functionality by right-clicking on an image element and navigating through nested menu items

Starting URL: http://deluxe-menu.com/popup-mode-sample.html

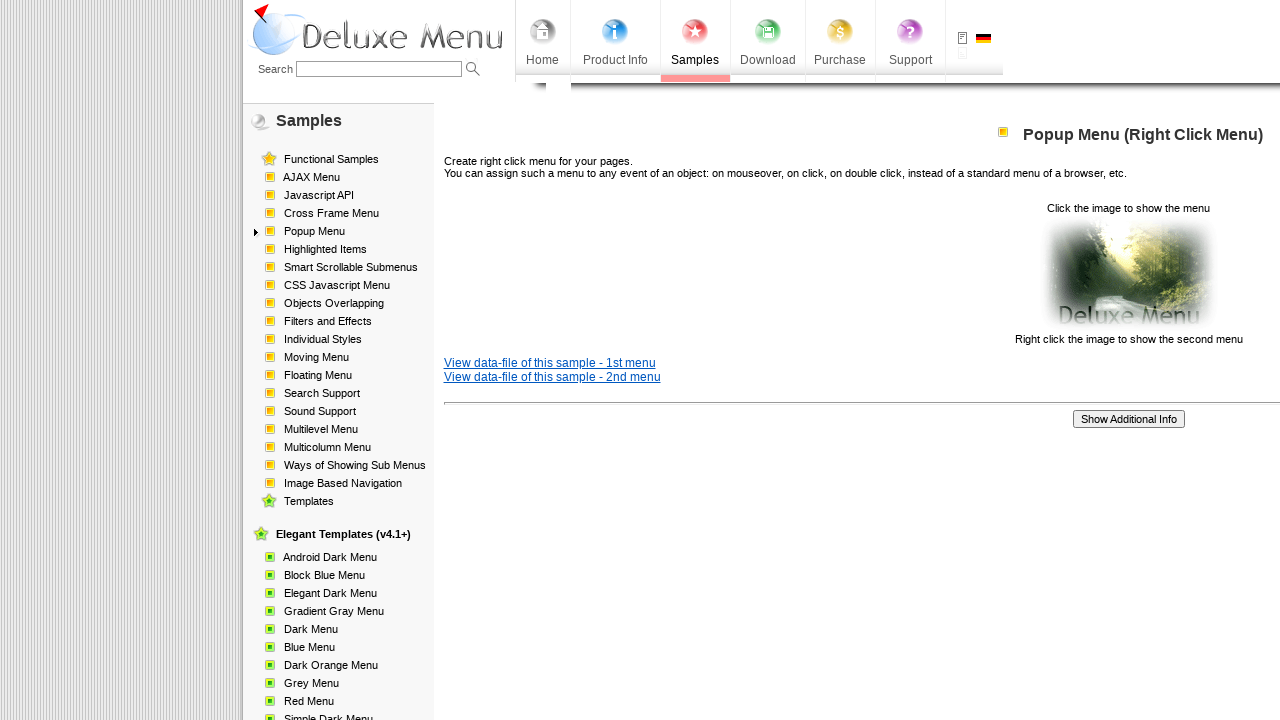

Right-clicked on image element to open context menu at (1128, 274) on xpath=//p[2]/img
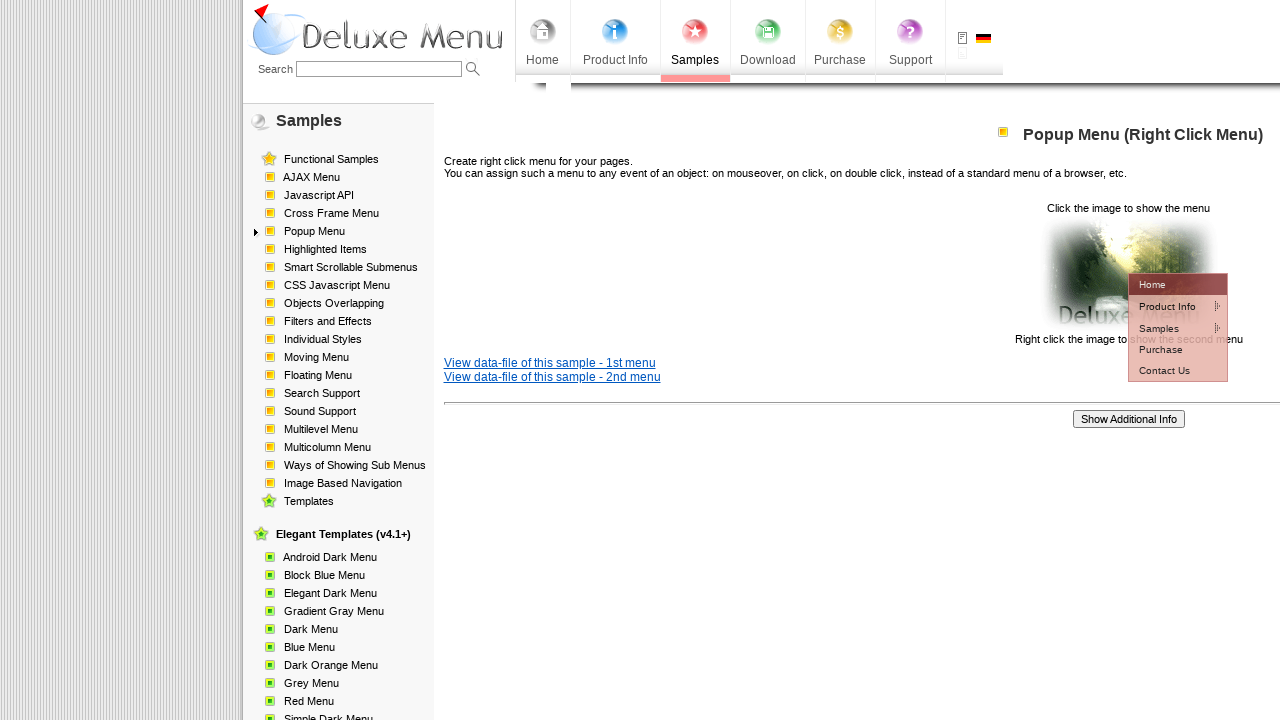

Hovered over first menu item at (1165, 306) on #dm2m1i1tdT
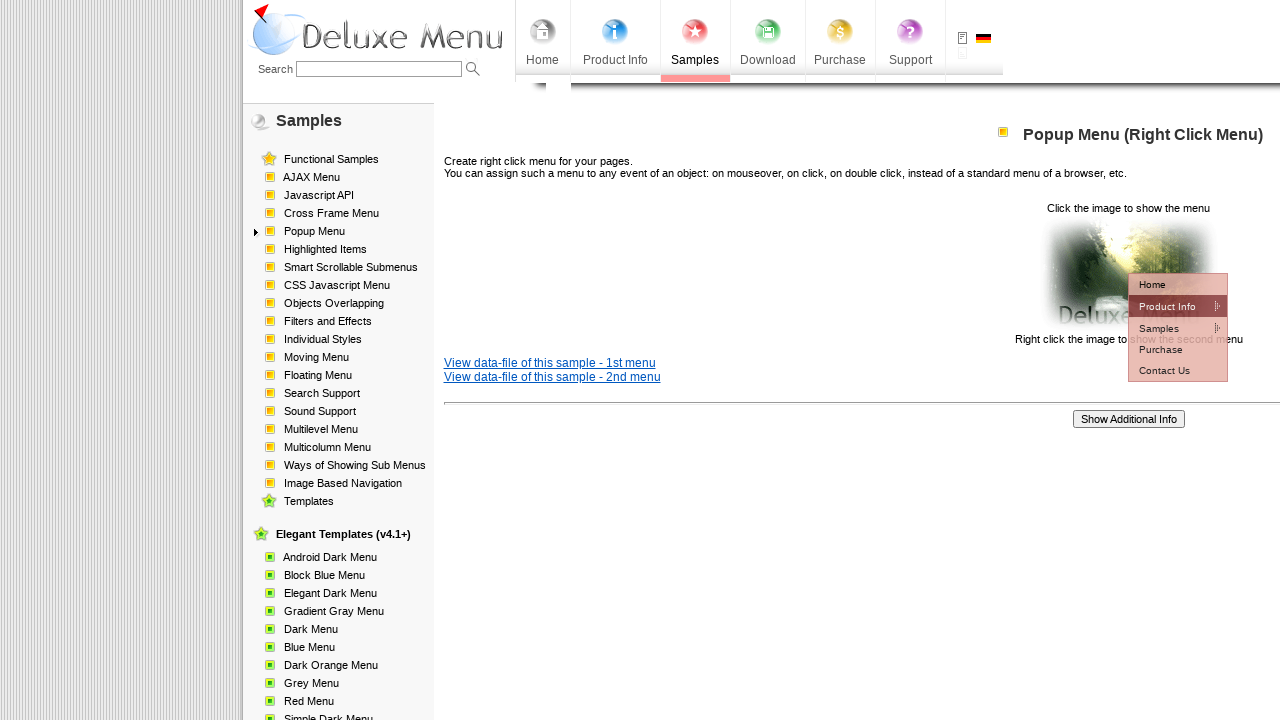

First menu item is visible
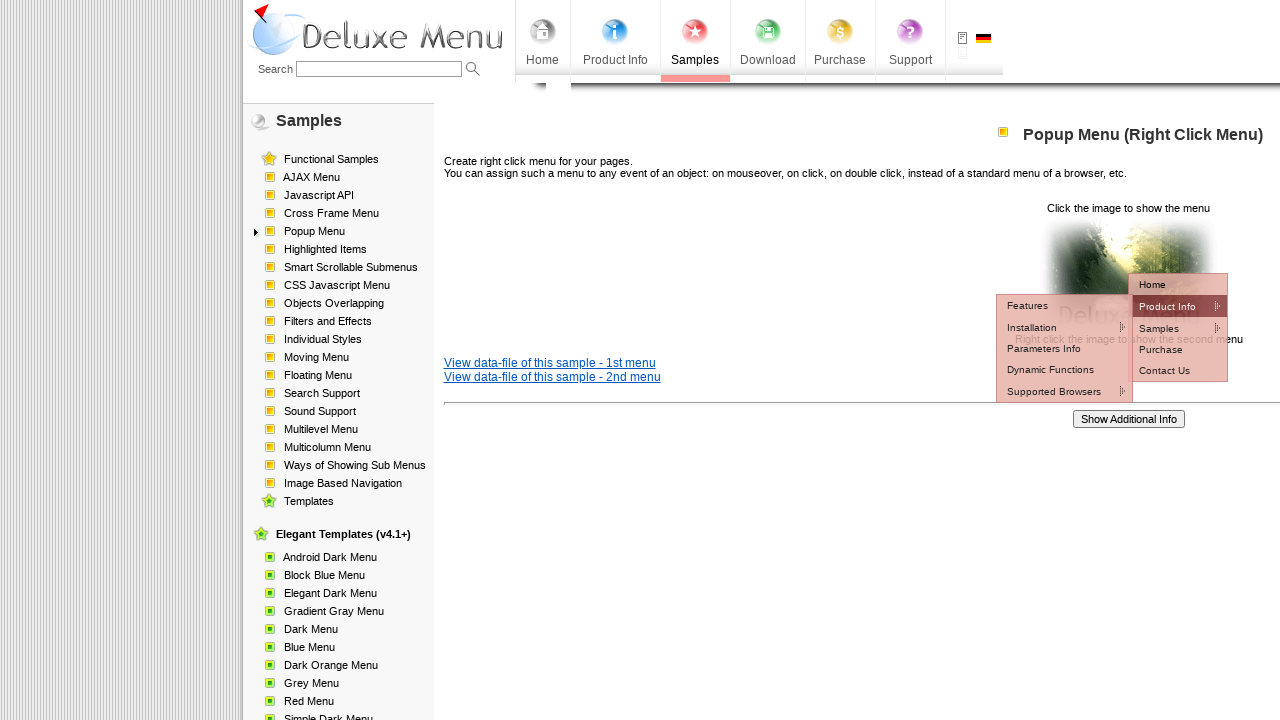

Clicked on first menu item at (1165, 306) on #dm2m1i1tdT
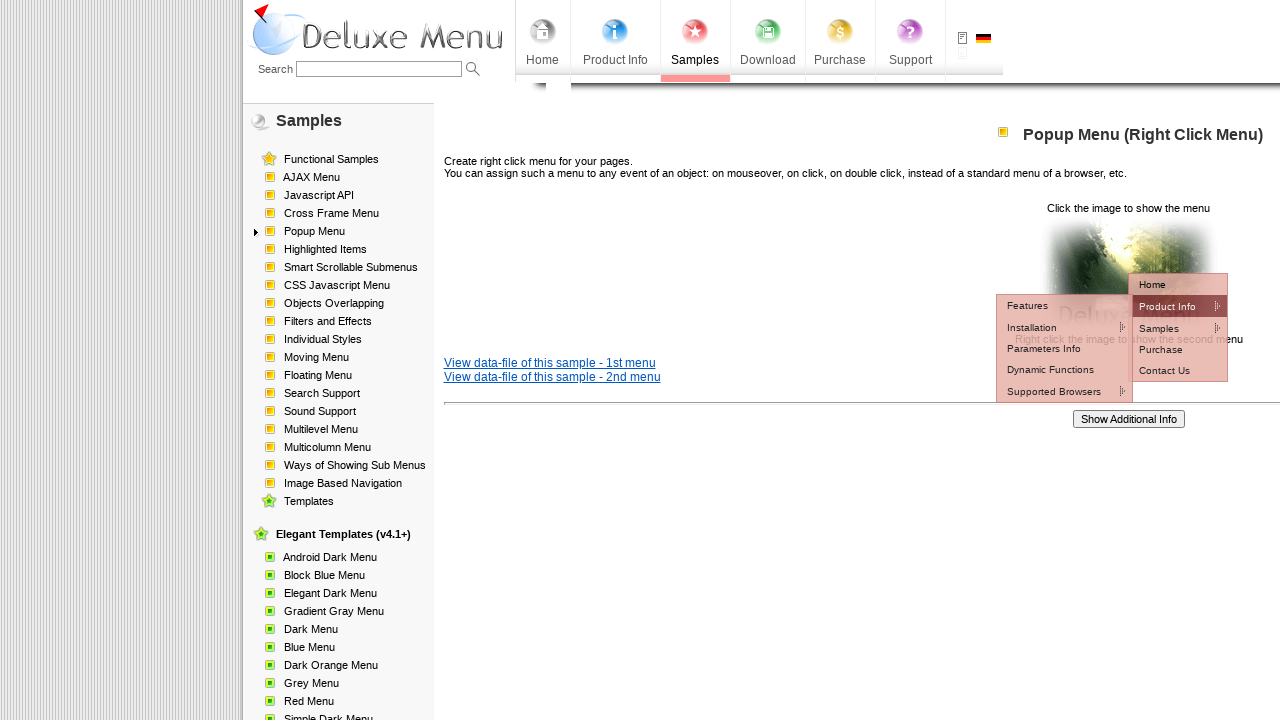

Second level menu item is visible
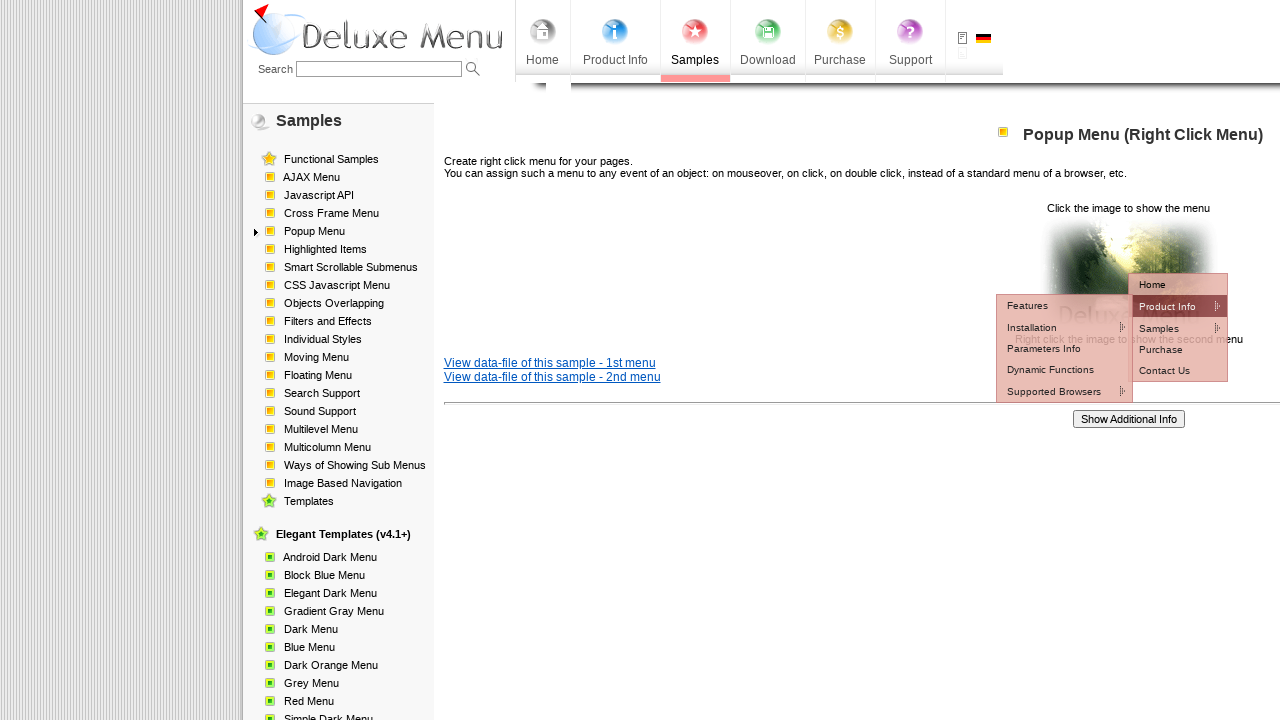

Clicked on second level menu item at (1052, 327) on #dm2m2i1tdT
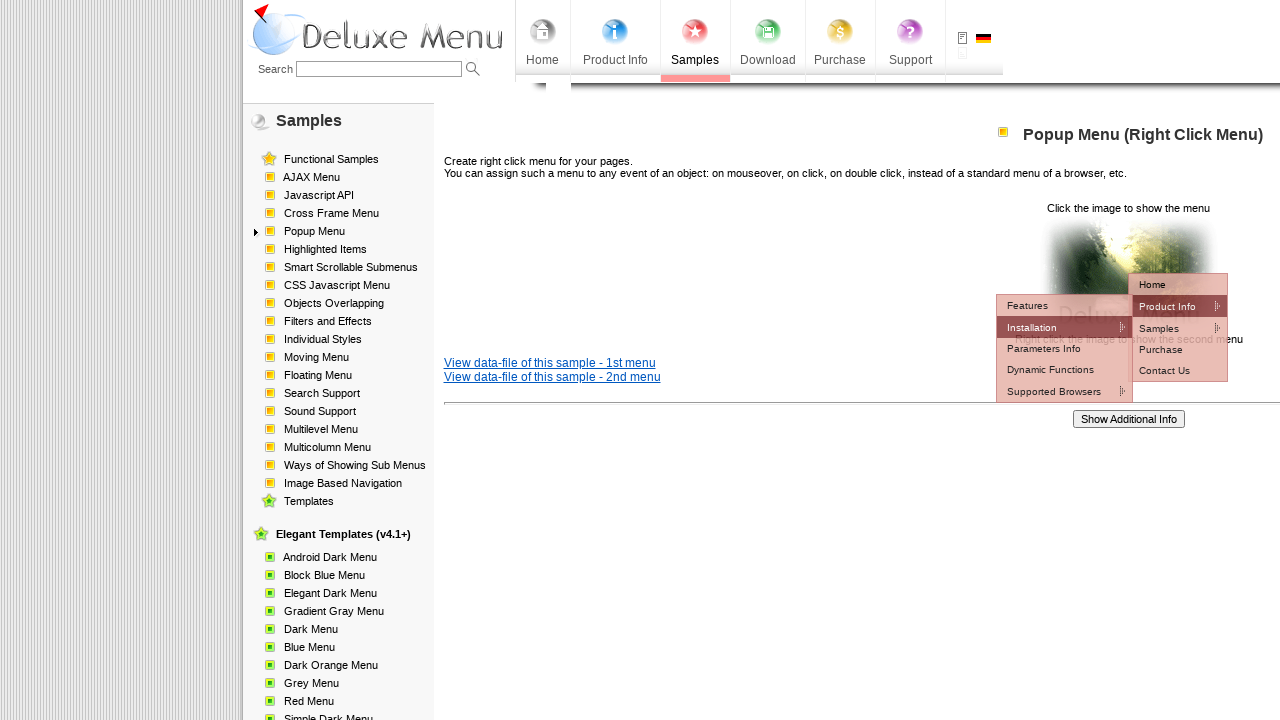

Third level menu item is visible
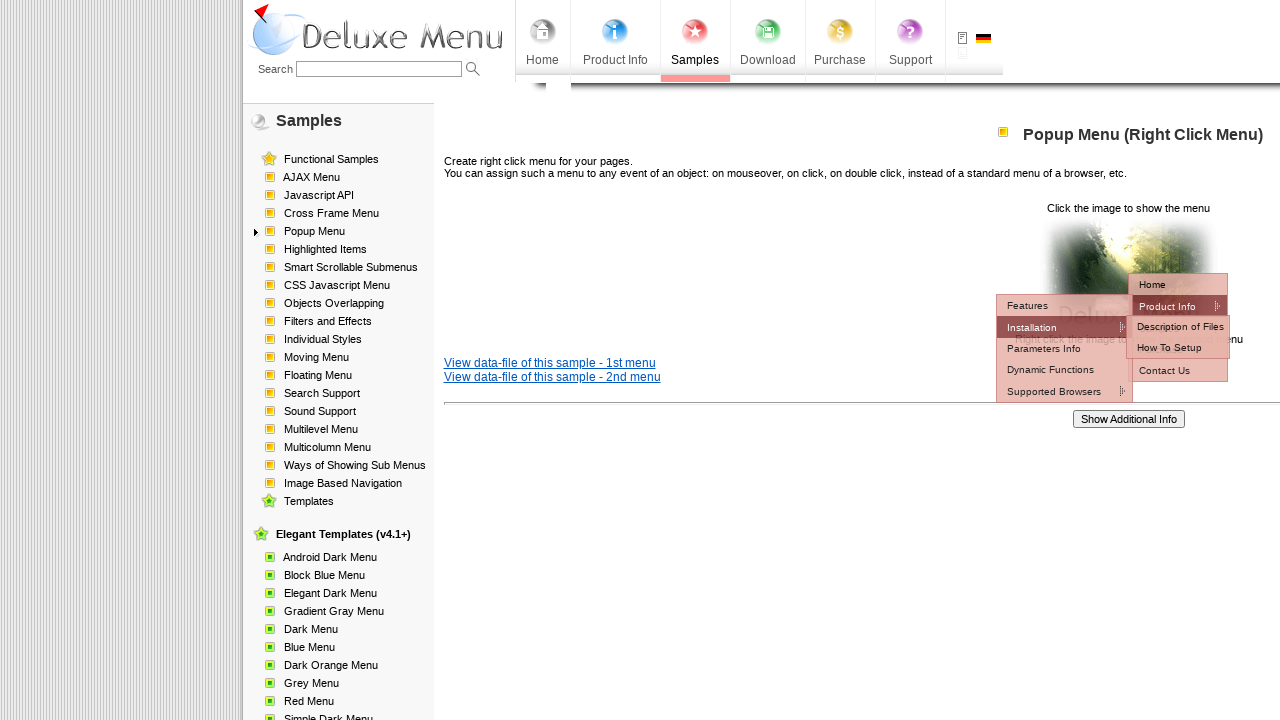

Clicked on third level menu item at (1178, 326) on #dm2m3i0tdT
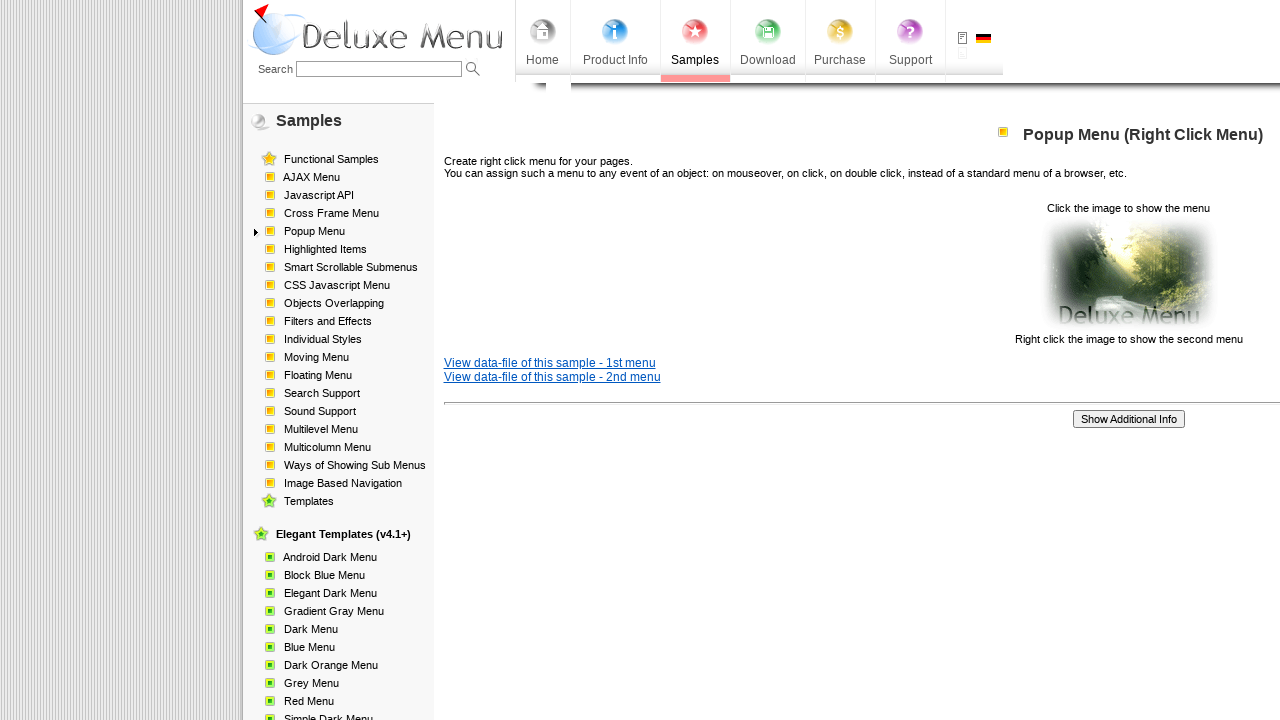

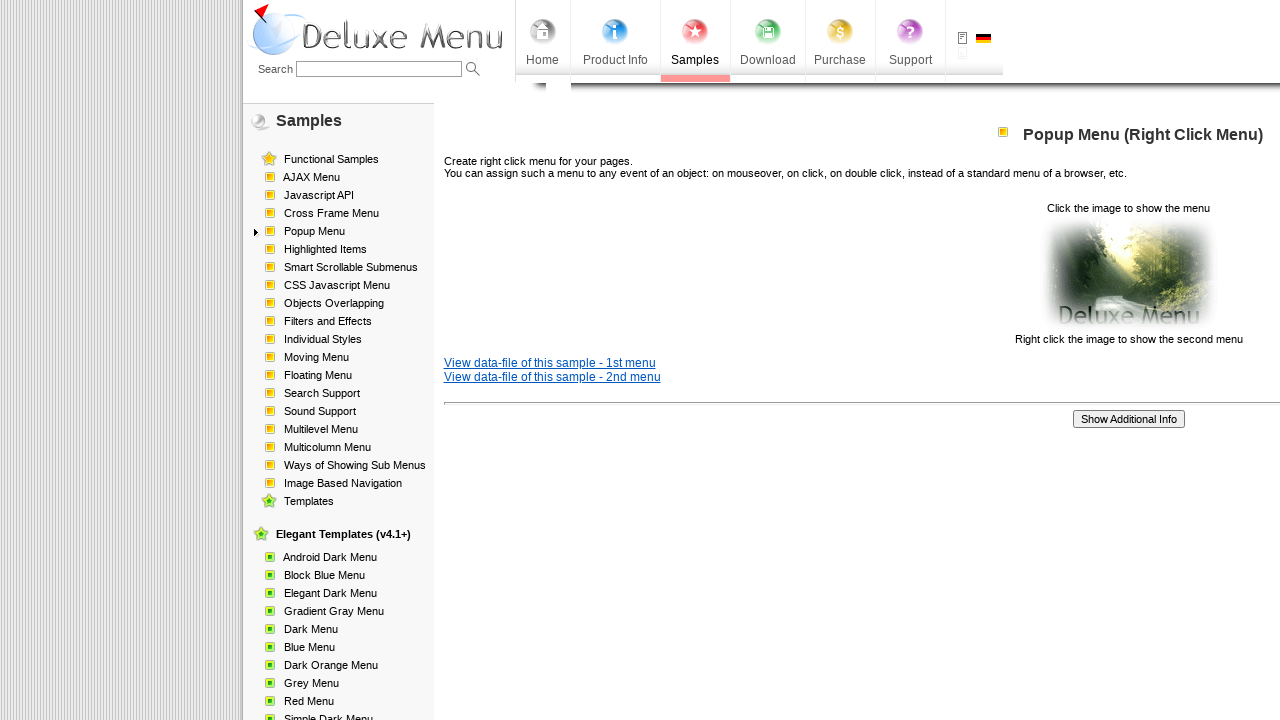